Navigates to Rahul Shetty Academy website and verifies the page loads successfully by checking the title

Starting URL: https://rahulshettyacademy.com/

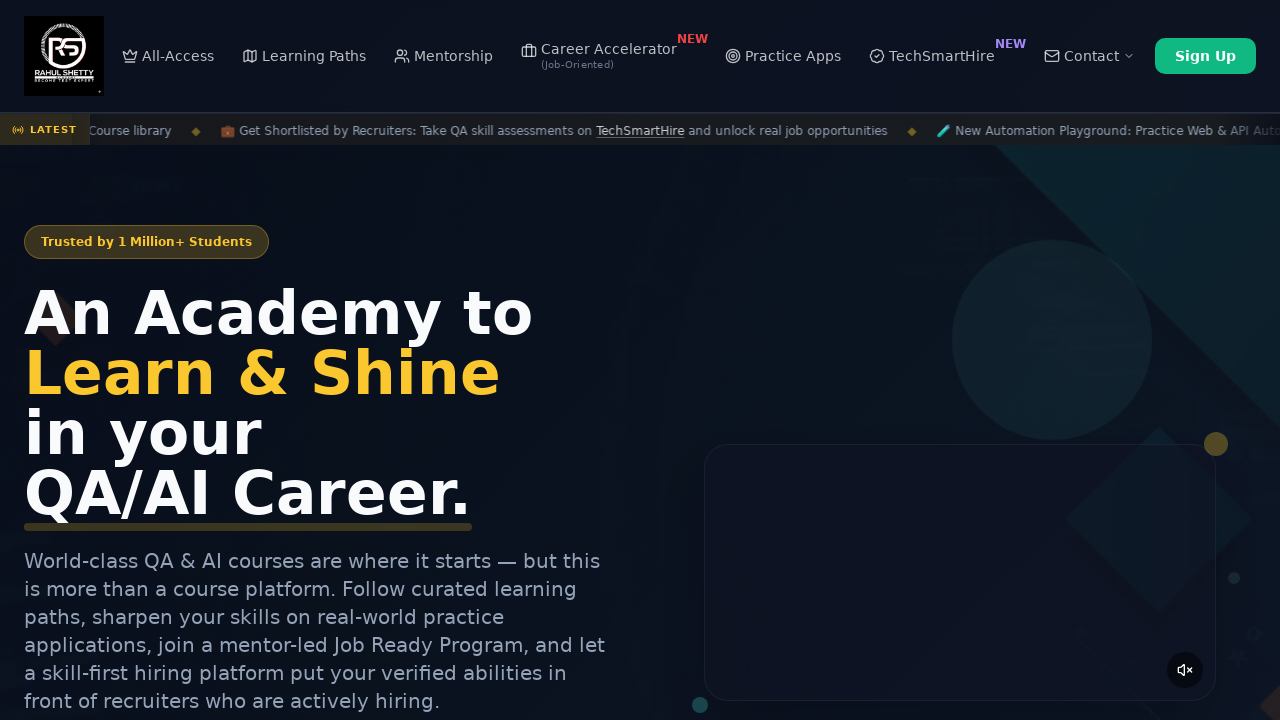

Retrieved page title from Rahul Shetty Academy website
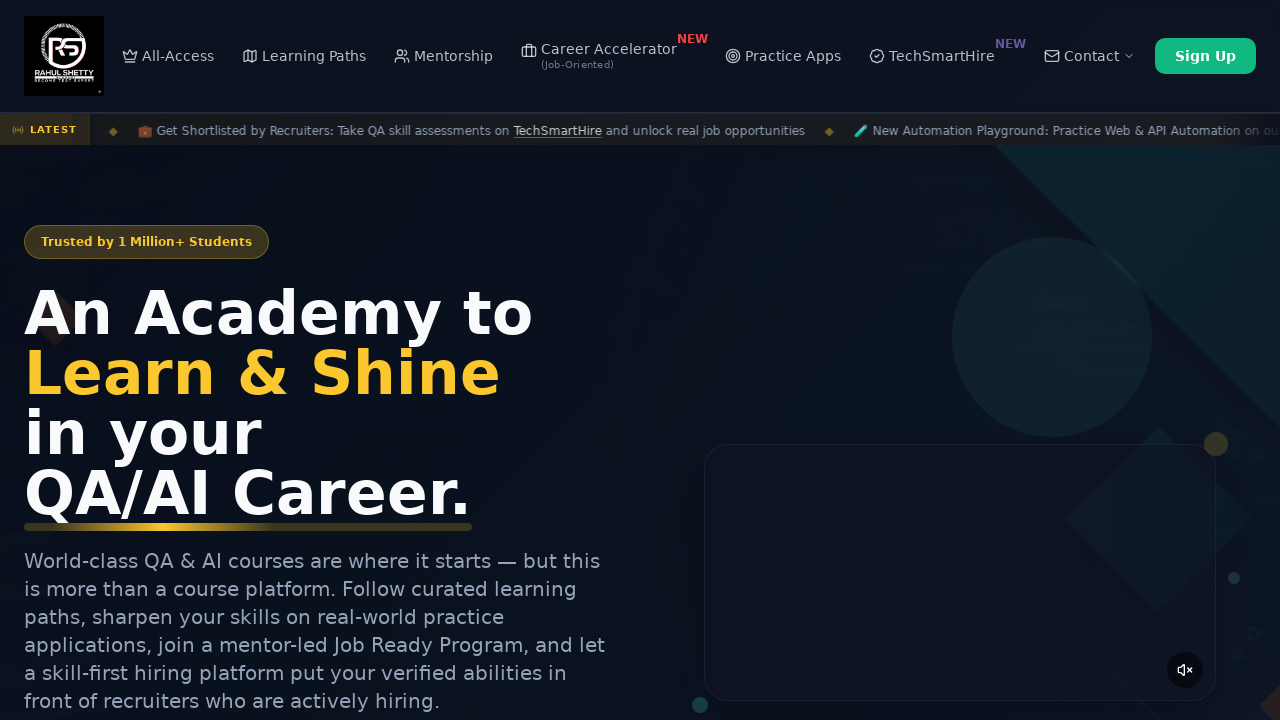

Retrieved current URL from Rahul Shetty Academy website
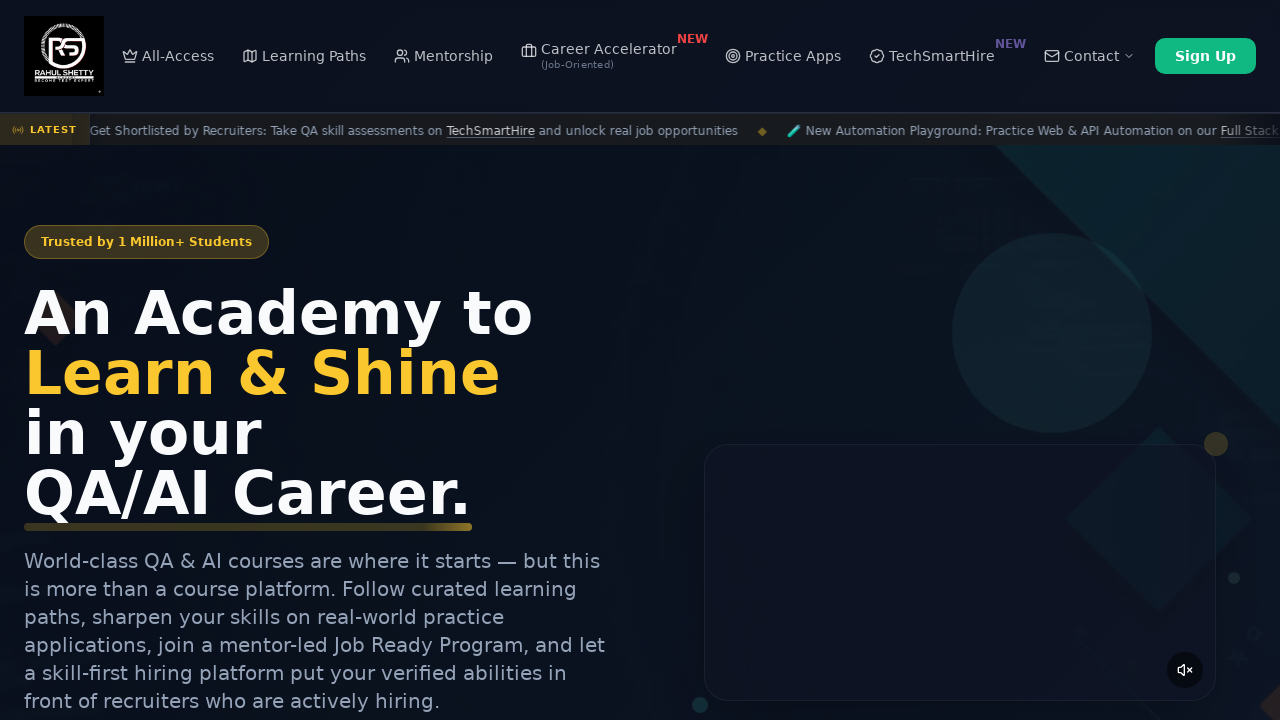

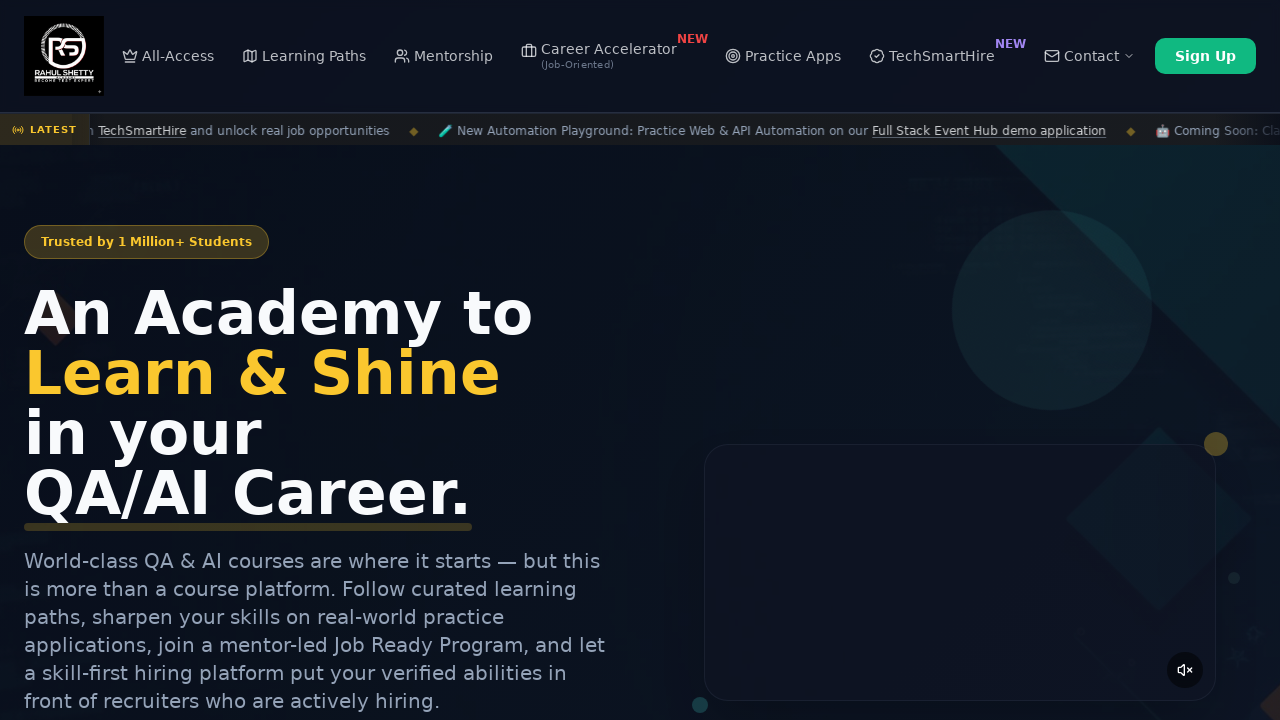